Navigates to a playground page and verifies the page title

Starting URL: https://mrreddyautomation.com/playground/

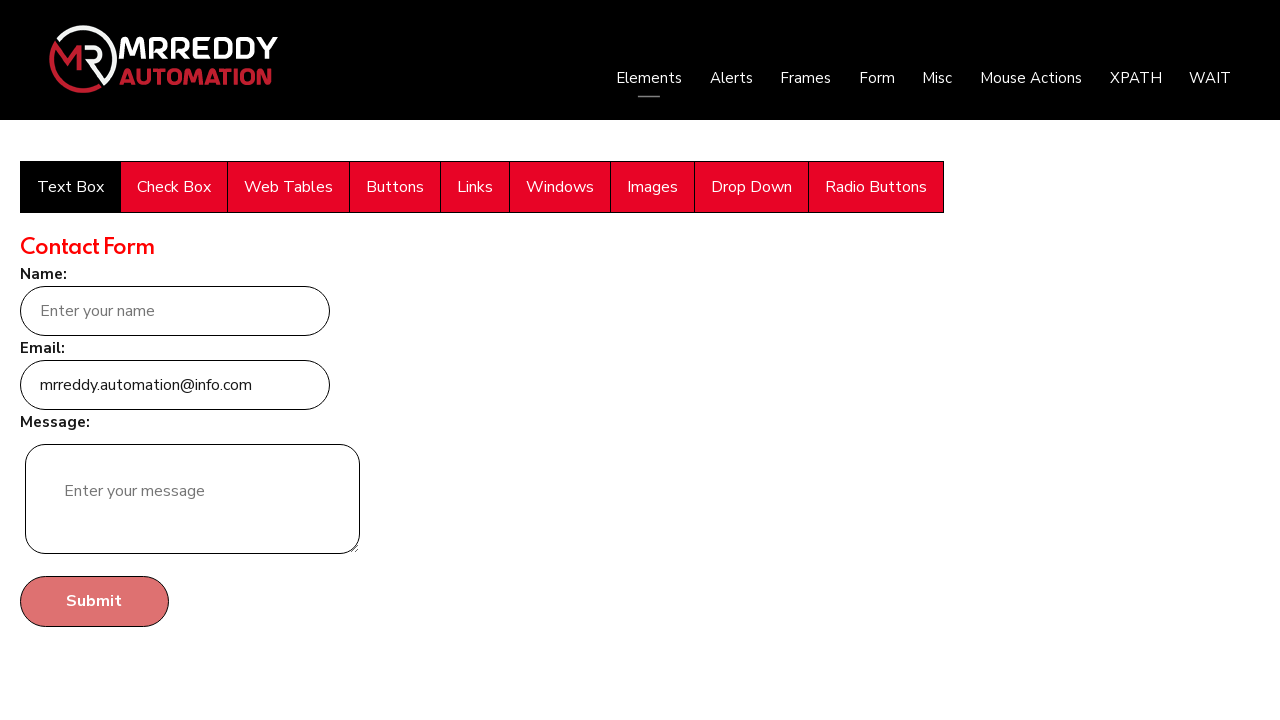

Navigated to playground page
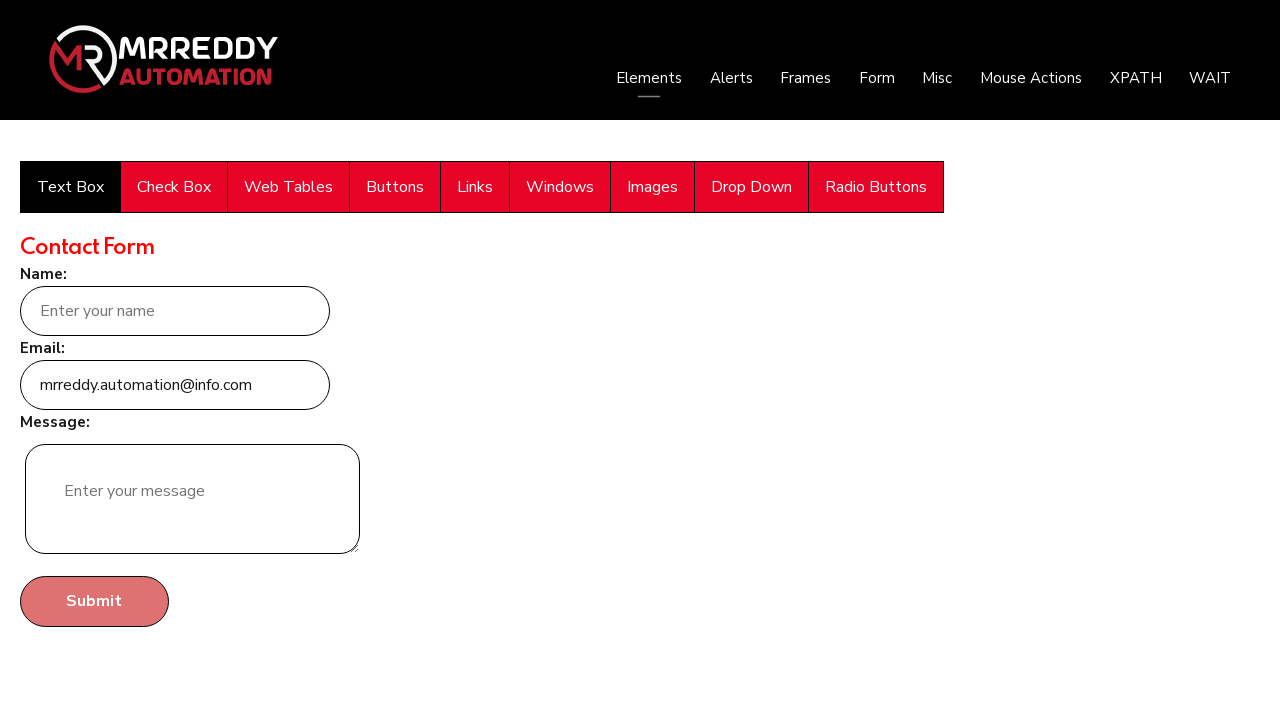

Retrieved page title: Playground – MR Rreddy
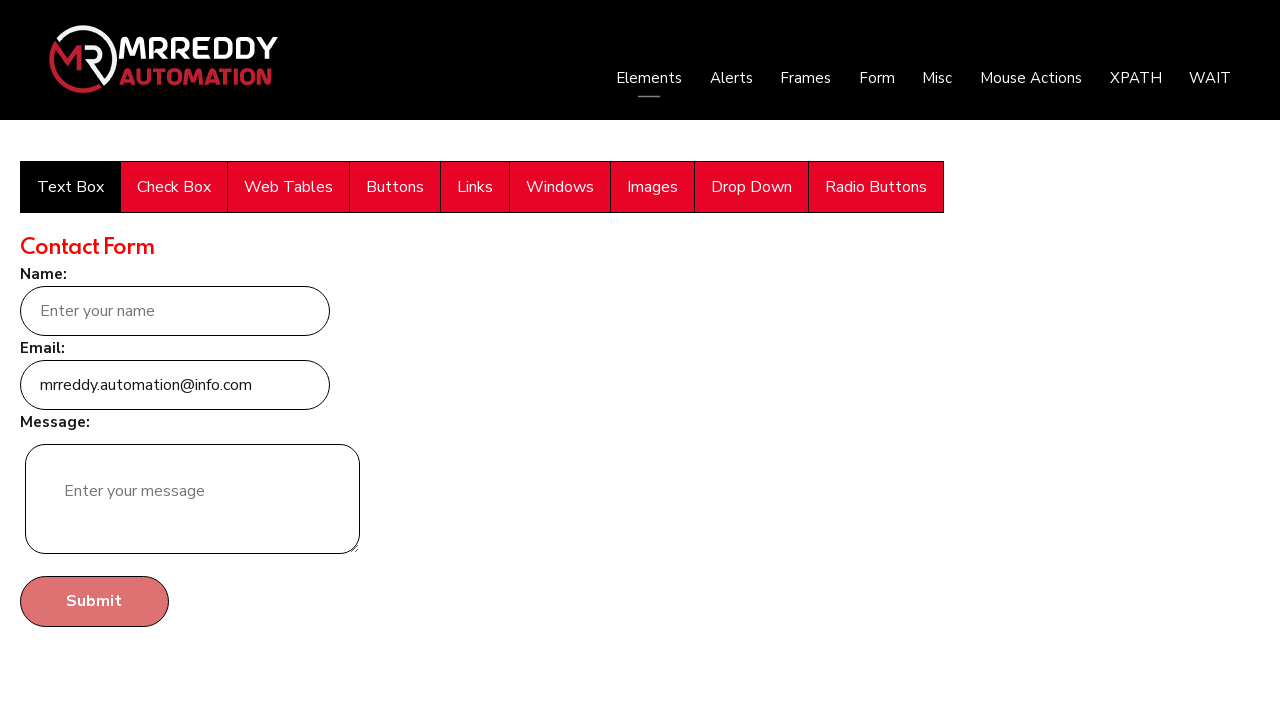

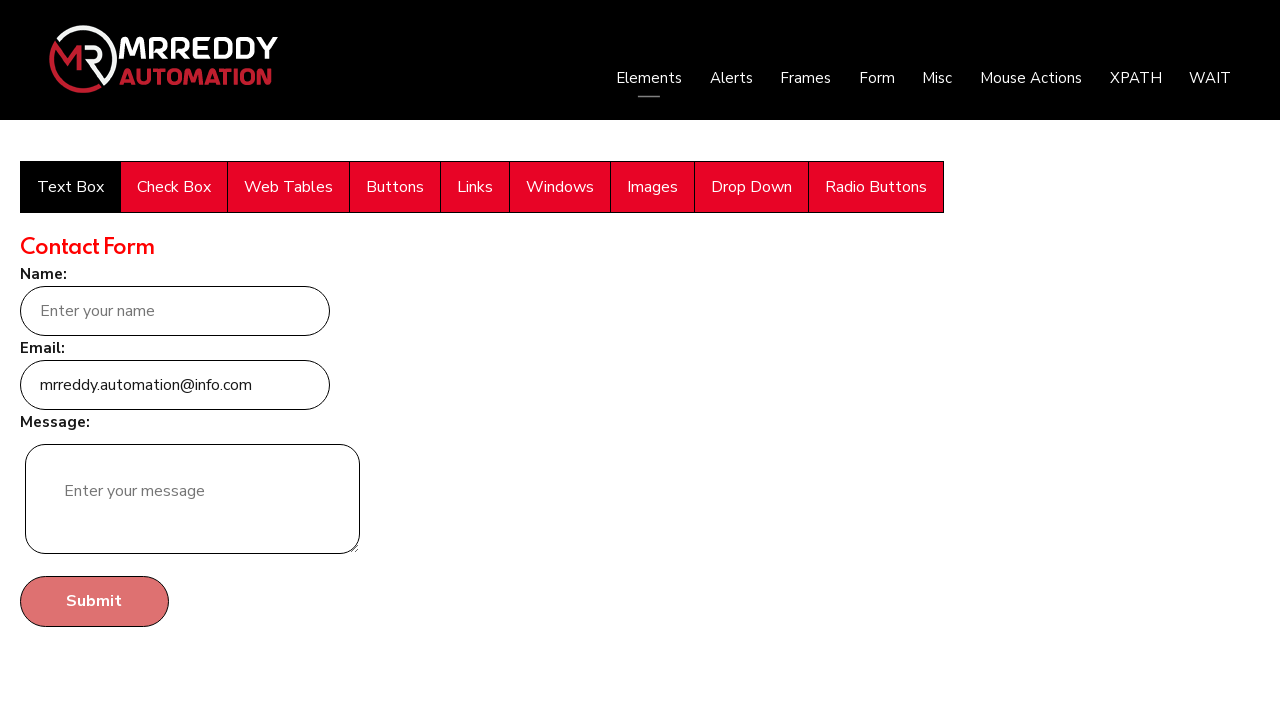